Navigates to a page, clicks a link with a specific calculated text value, then fills out a form with personal information and submits it

Starting URL: https://suninjuly.github.io/find_link_text

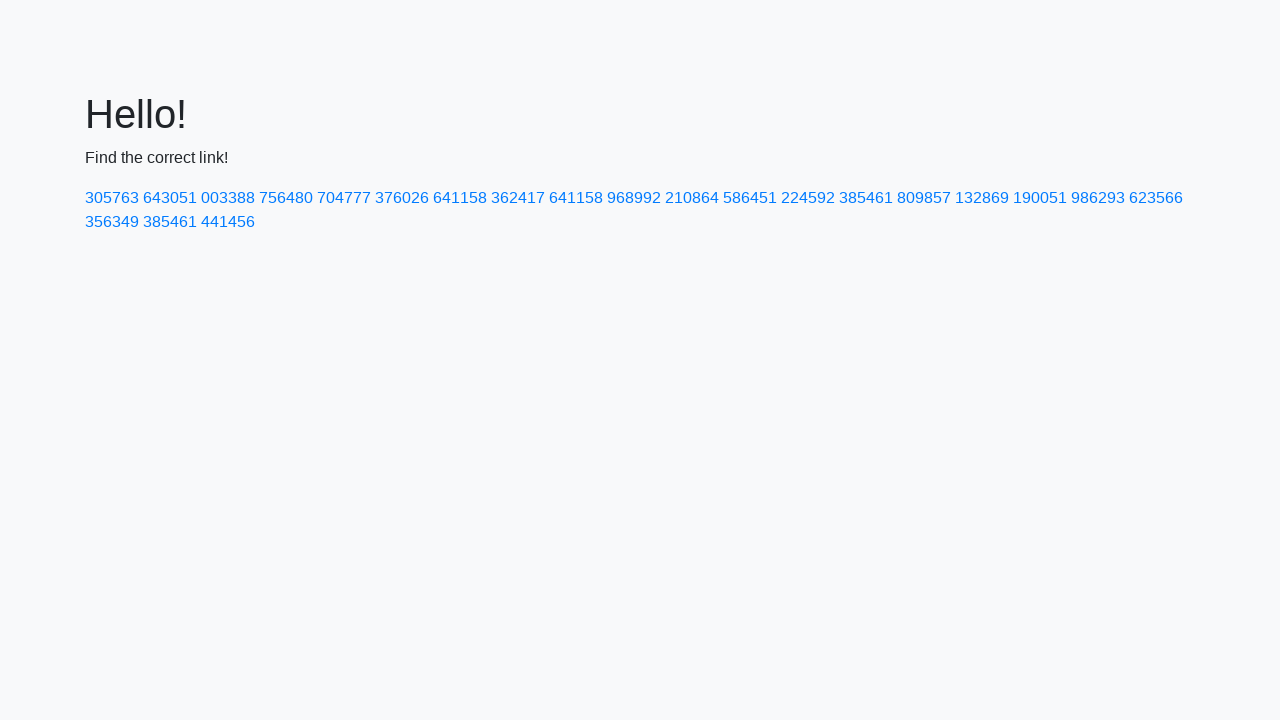

Clicked link with calculated text value '224592' at (808, 198) on a:has-text('224592')
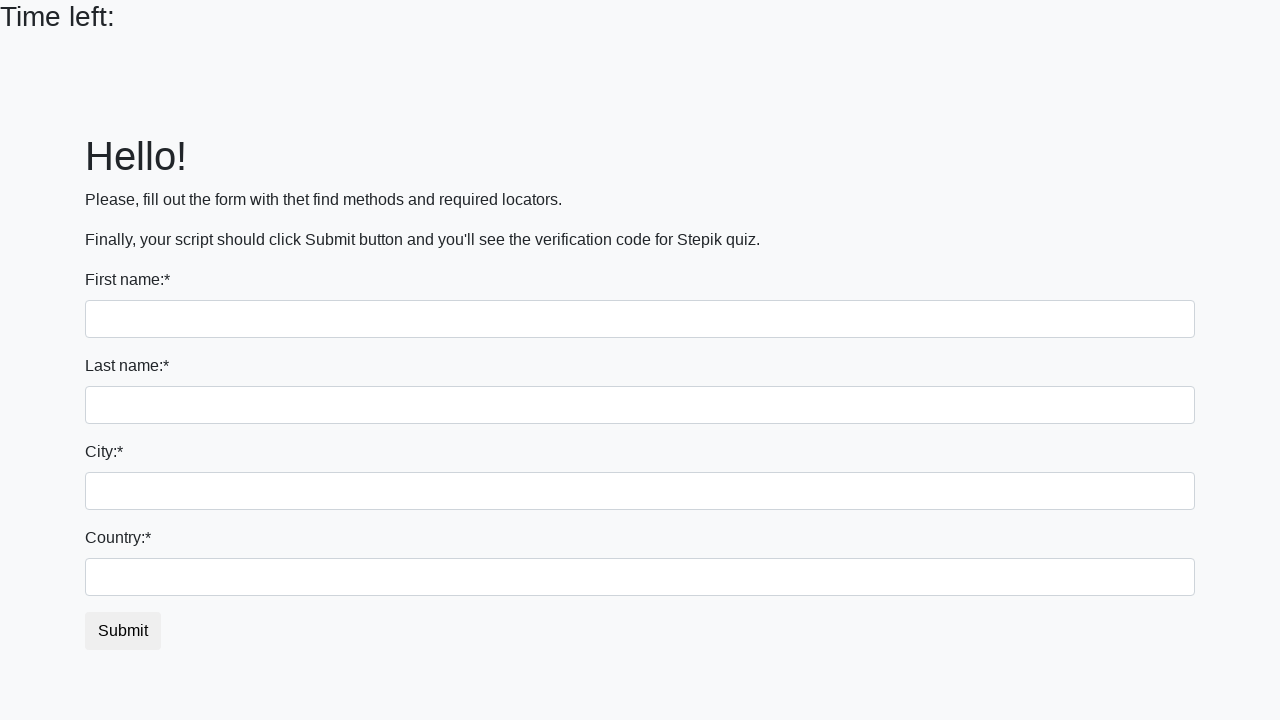

Filled first name field with 'Ivan' on input:first-of-type
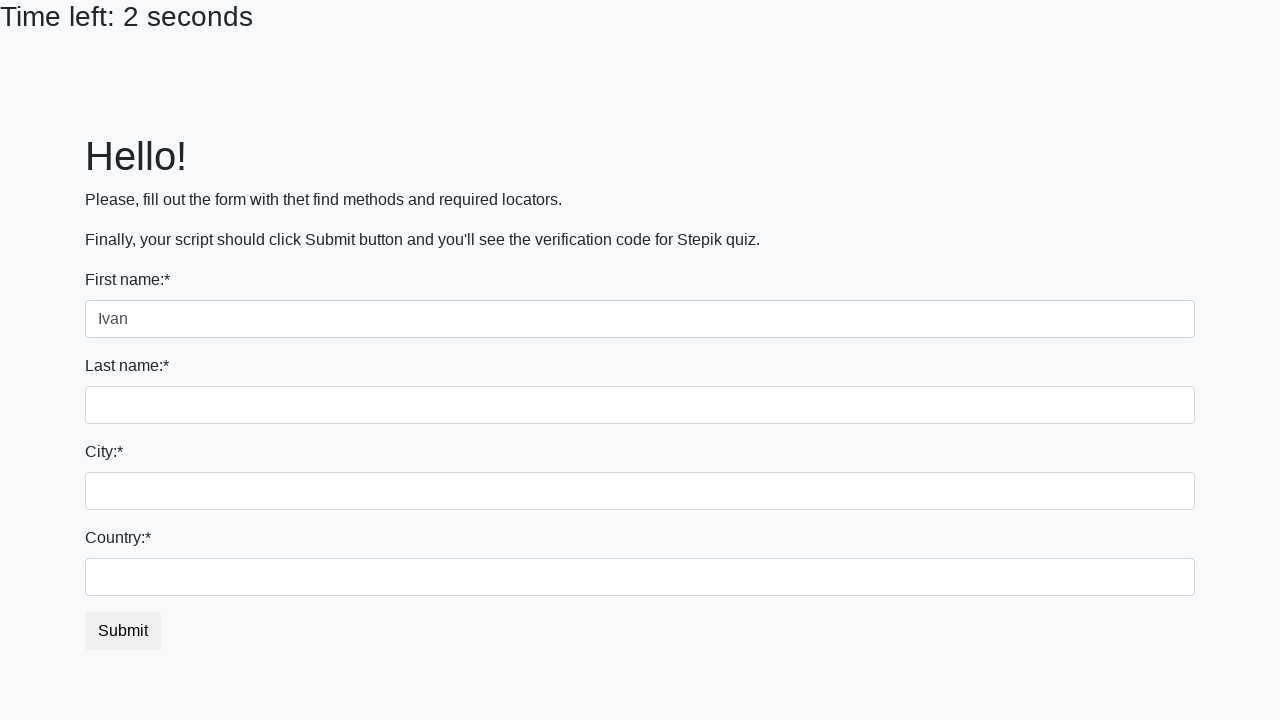

Filled last name field with 'Petrov' on input[name='last_name']
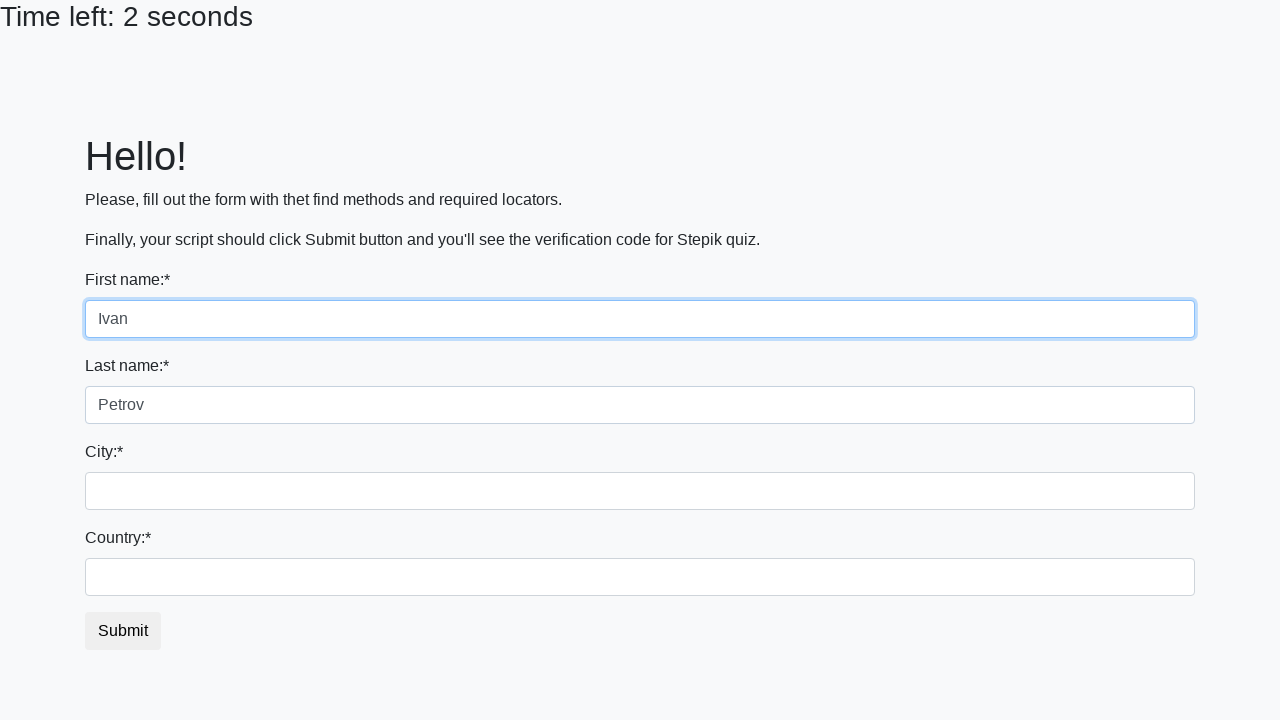

Filled city field with 'Smolensk' on .city
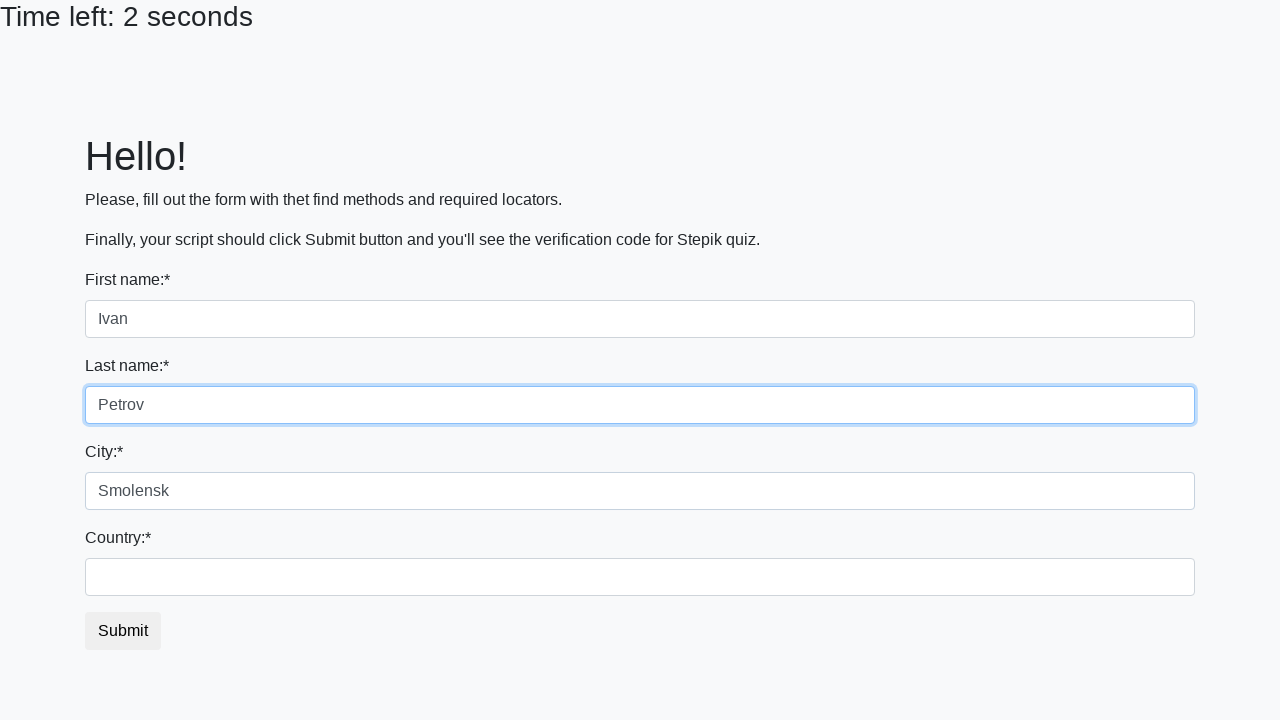

Filled country field with 'Russia' on #country
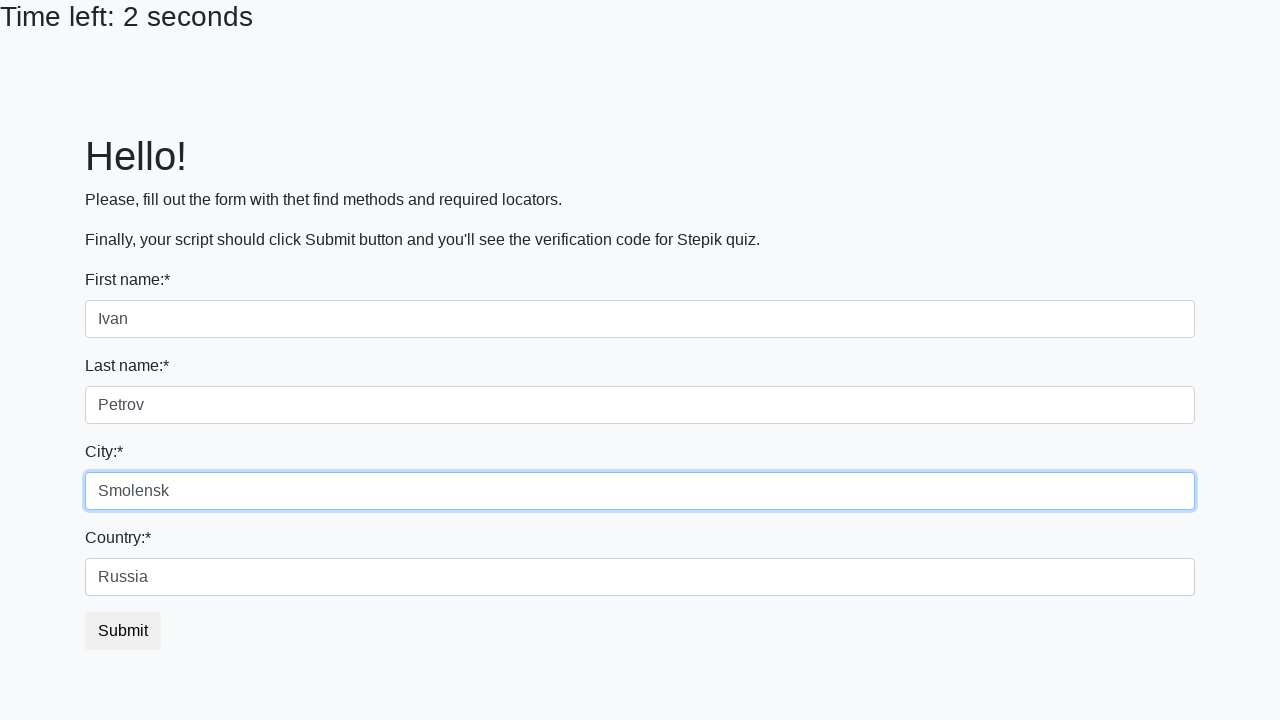

Clicked submit button to submit form at (123, 631) on button.btn
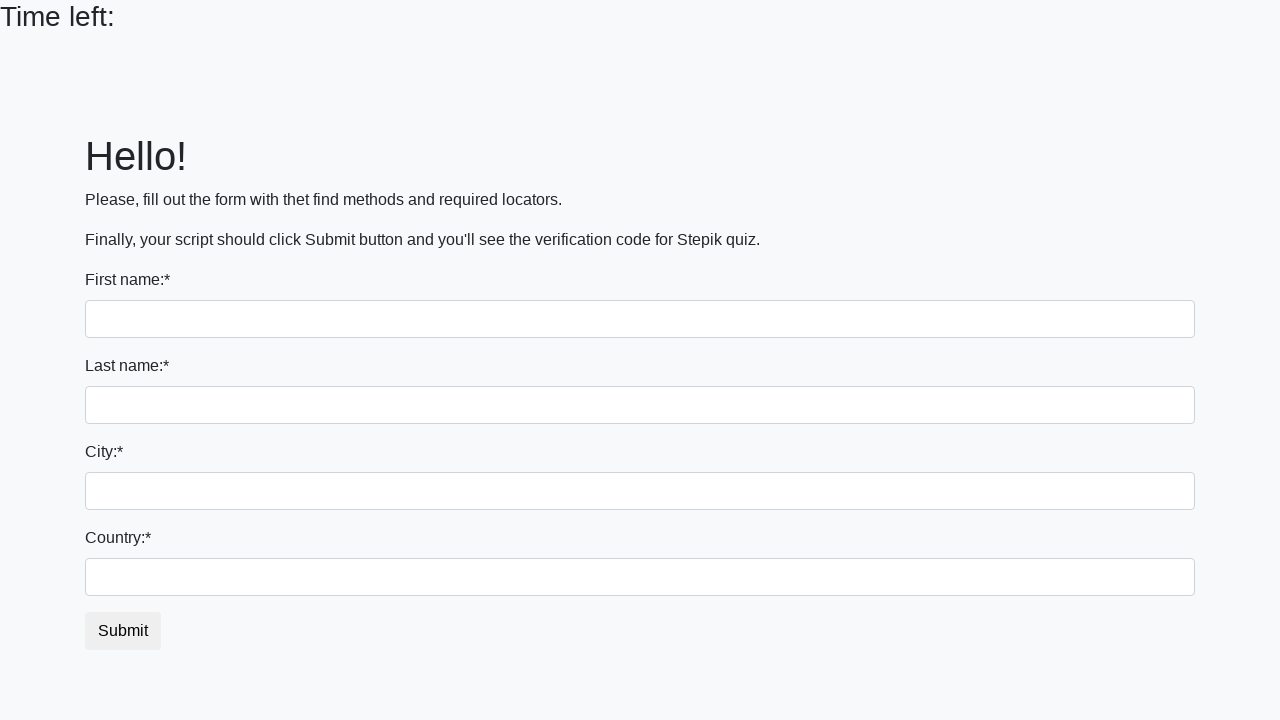

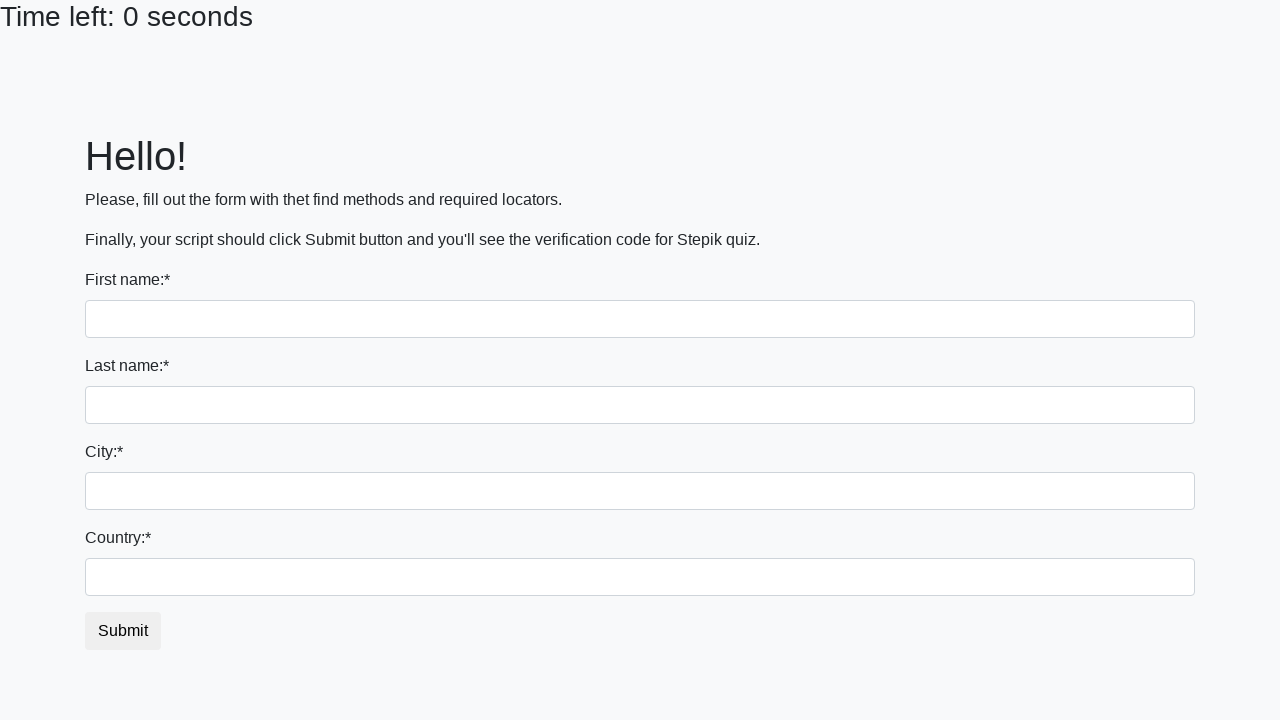